Tests prompt alert by clicking a button, entering text in the prompt dialog, and accepting it

Starting URL: https://testautomationpractice.blogspot.com/

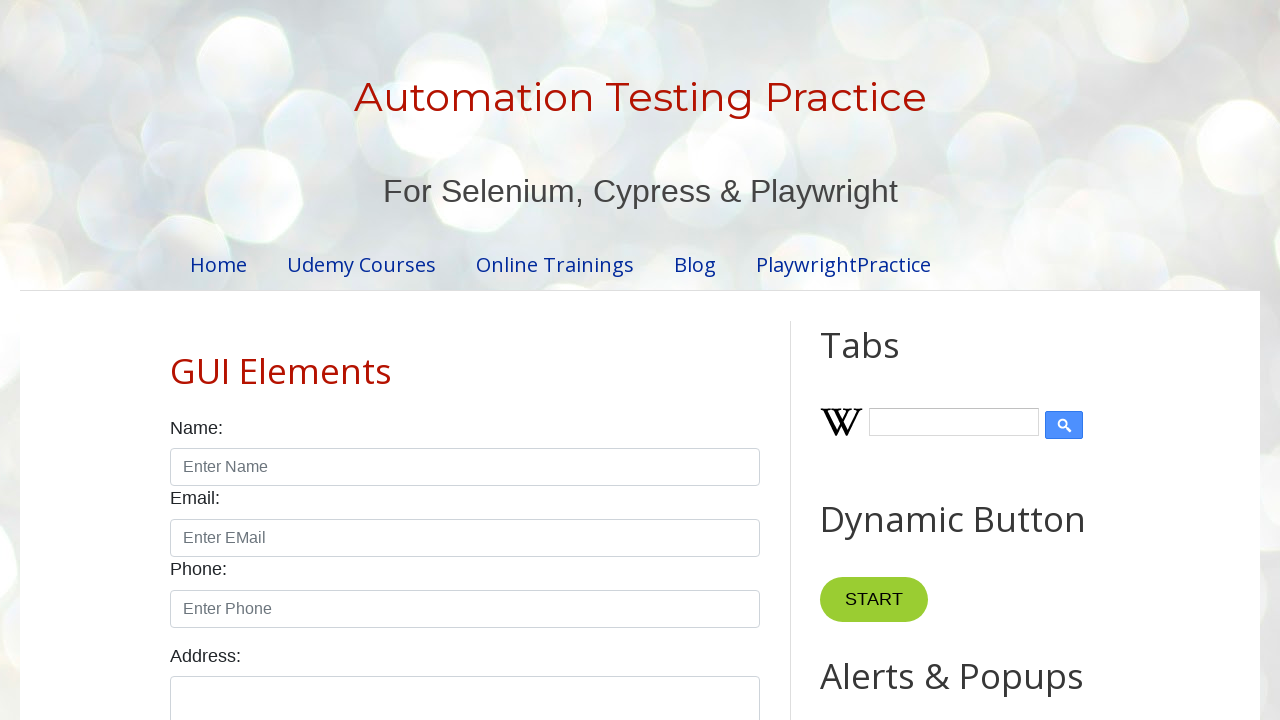

Set up dialog handler to accept prompt with 'Automation Tester'
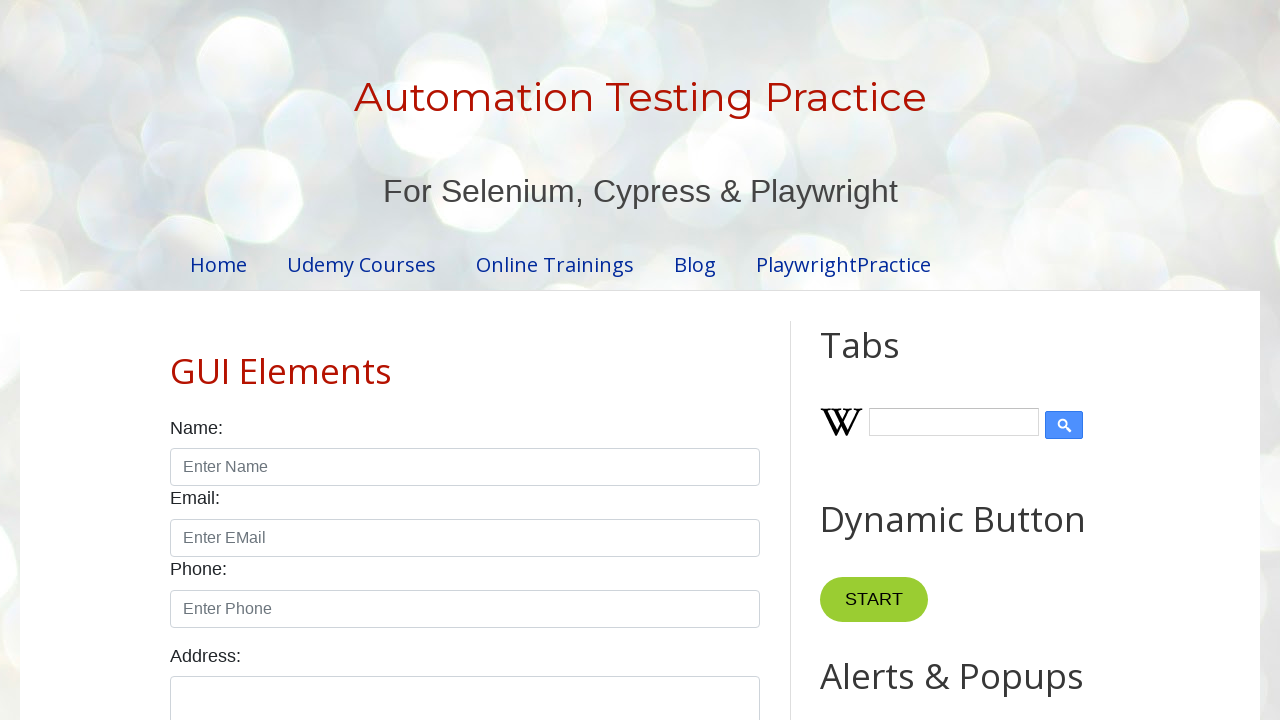

Clicked prompt button to trigger alert dialog at (890, 360) on #promptBtn
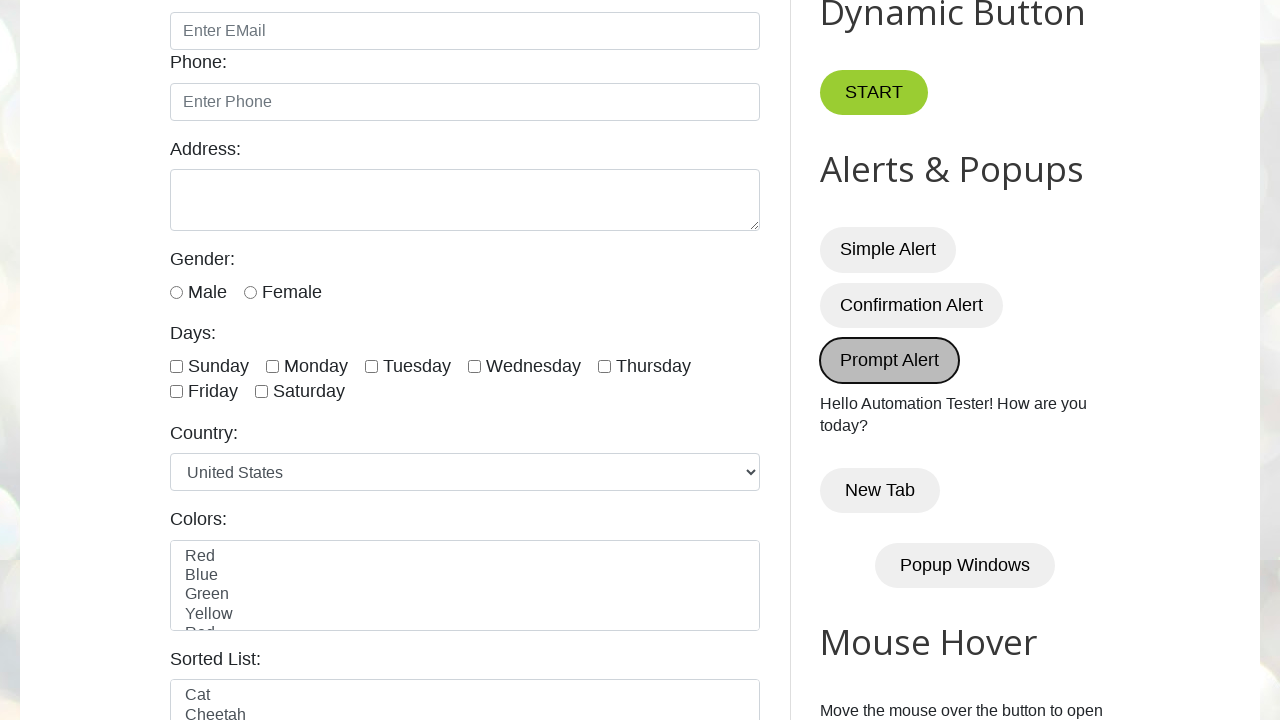

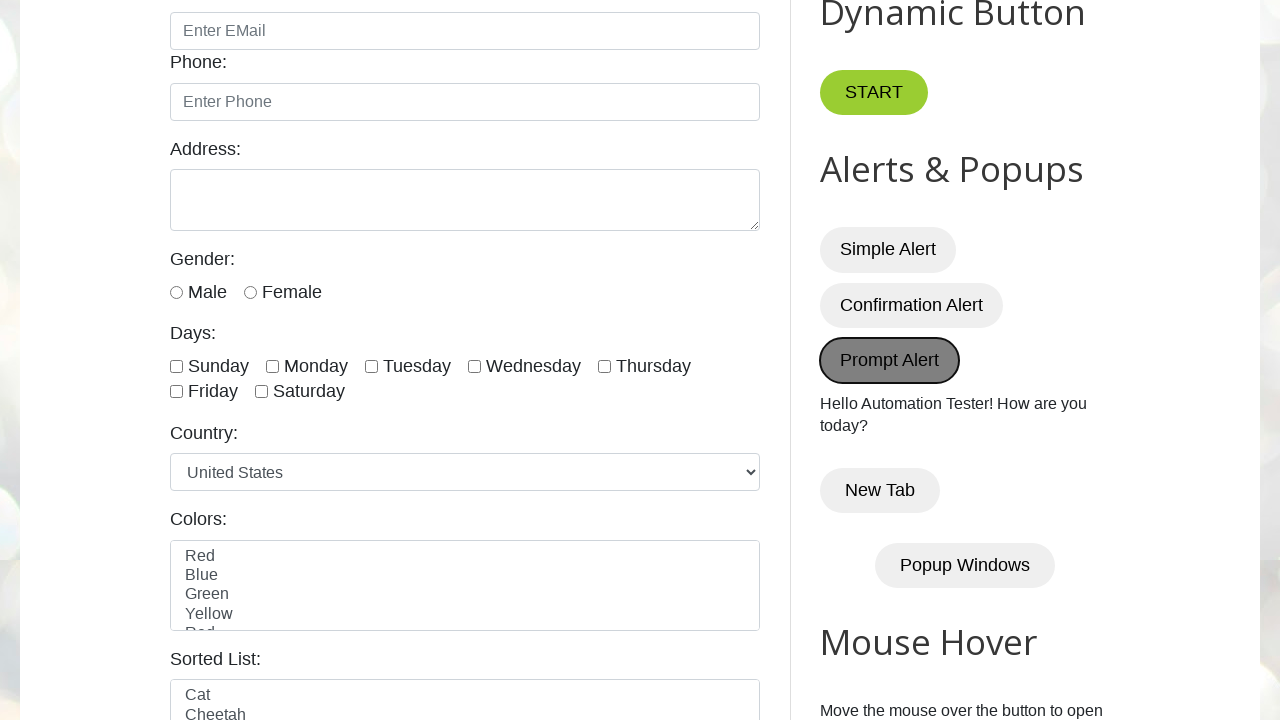